Tests dropdown selection functionality by navigating to the dropdown page and selecting an option by index

Starting URL: https://practice.cydeo.com/

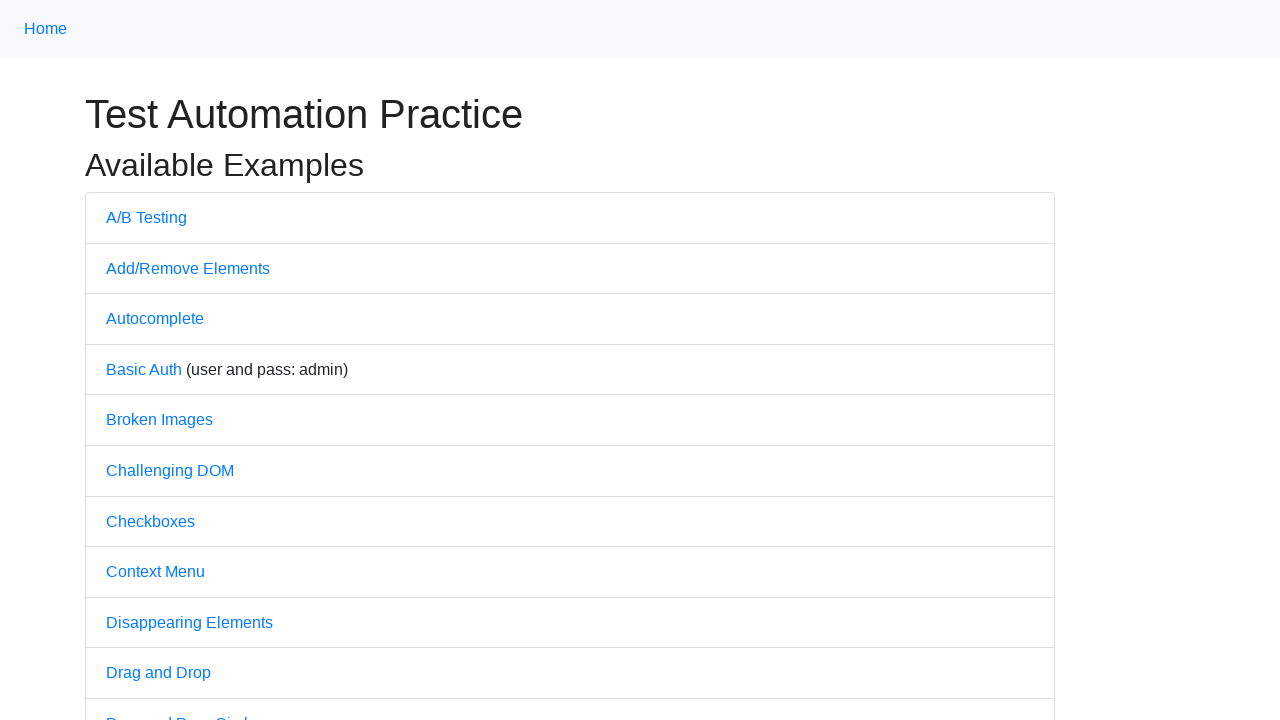

Navigated to practice.cydeo.com homepage
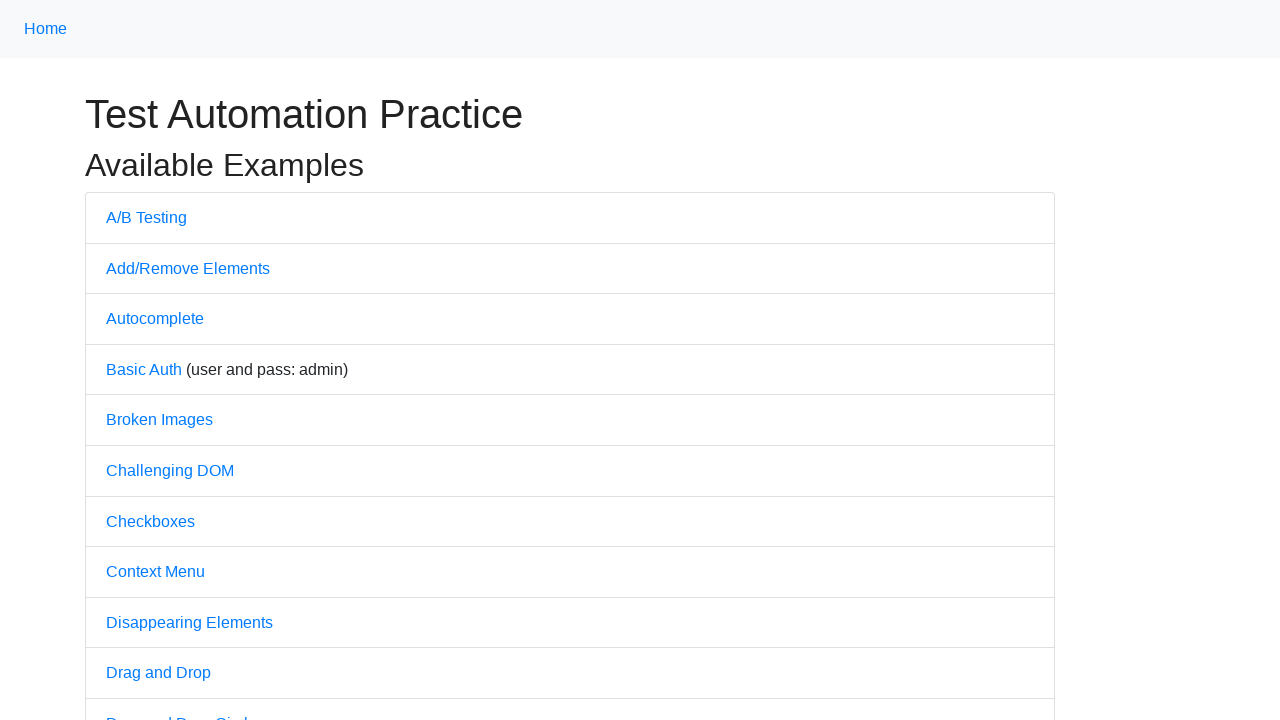

Clicked on Dropdown link at (143, 360) on text='Dropdown'
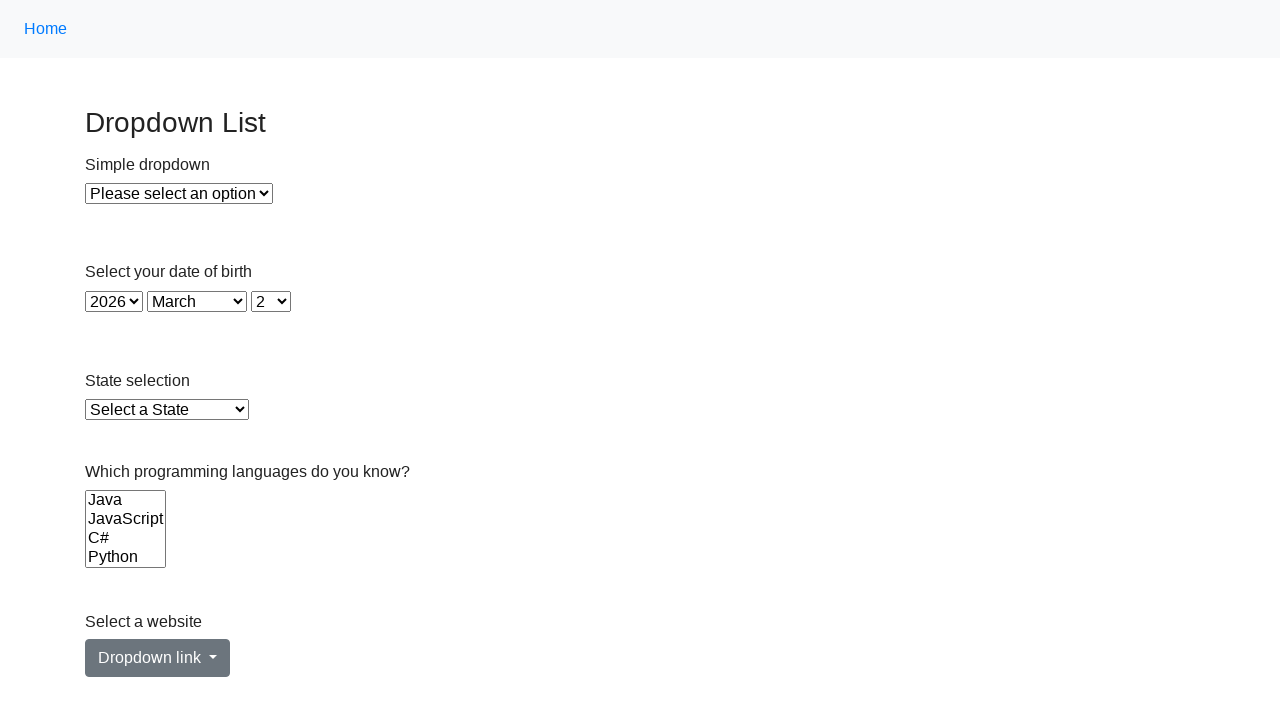

Selected option by index 1 from dropdown on xpath=//select[@id='dropdown']
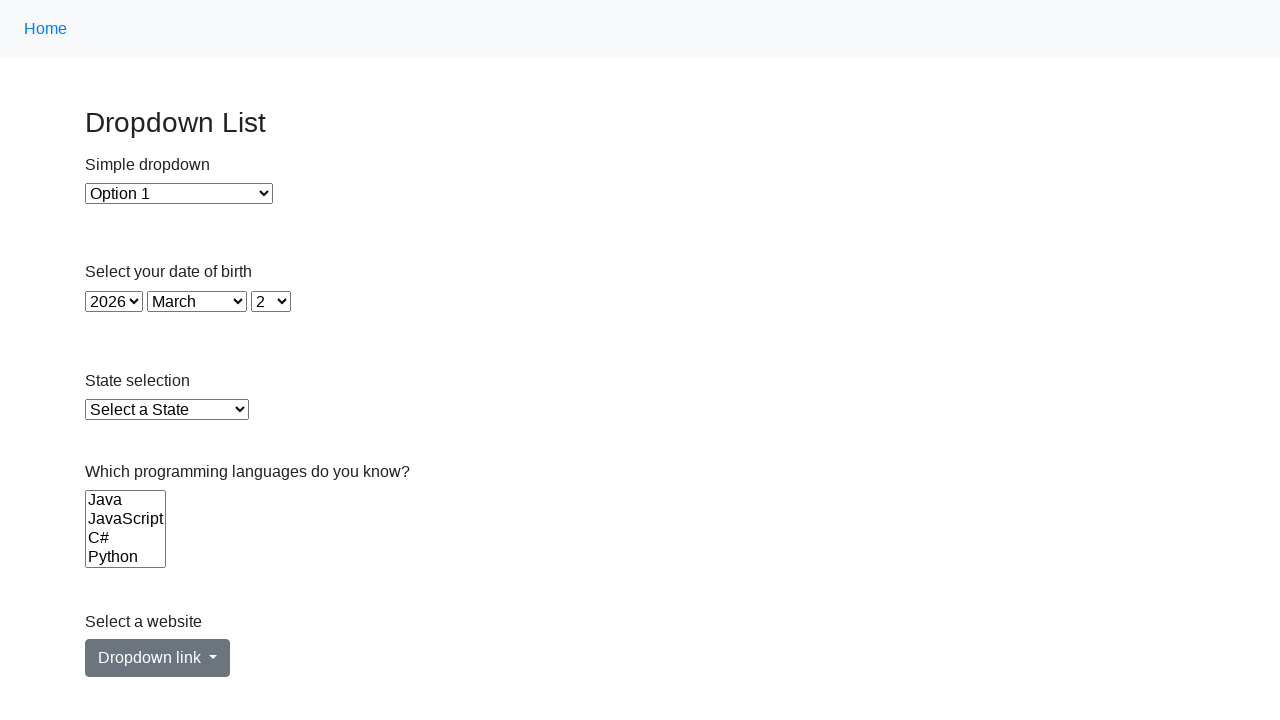

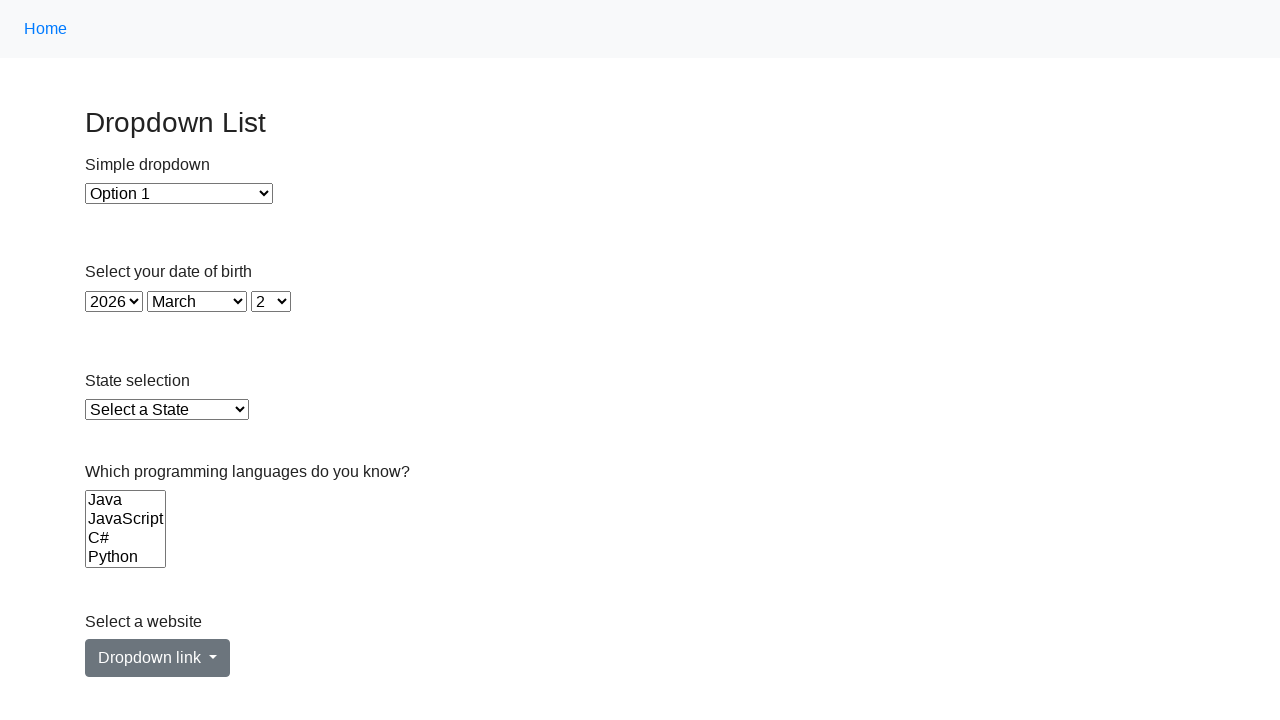